Navigates to the Tata Motors website and verifies the page loads successfully

Starting URL: https://www.tatamotors.com/

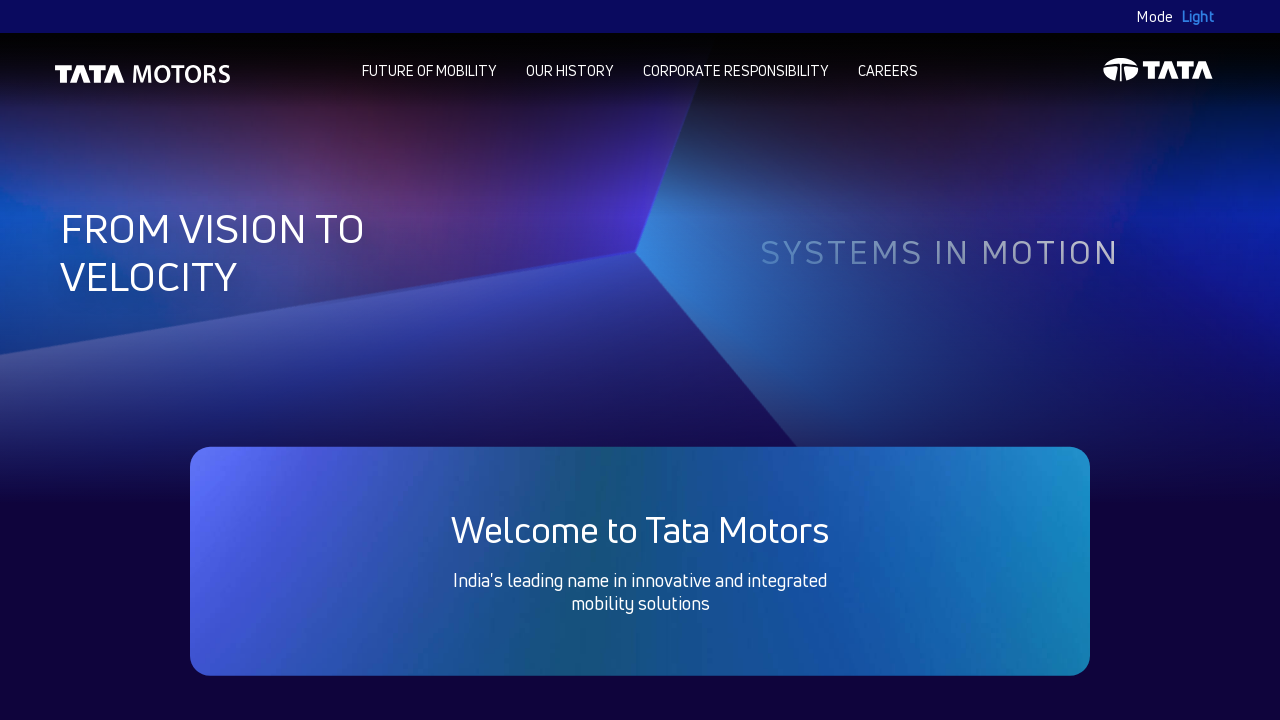

Waited for page to reach domcontentloaded state
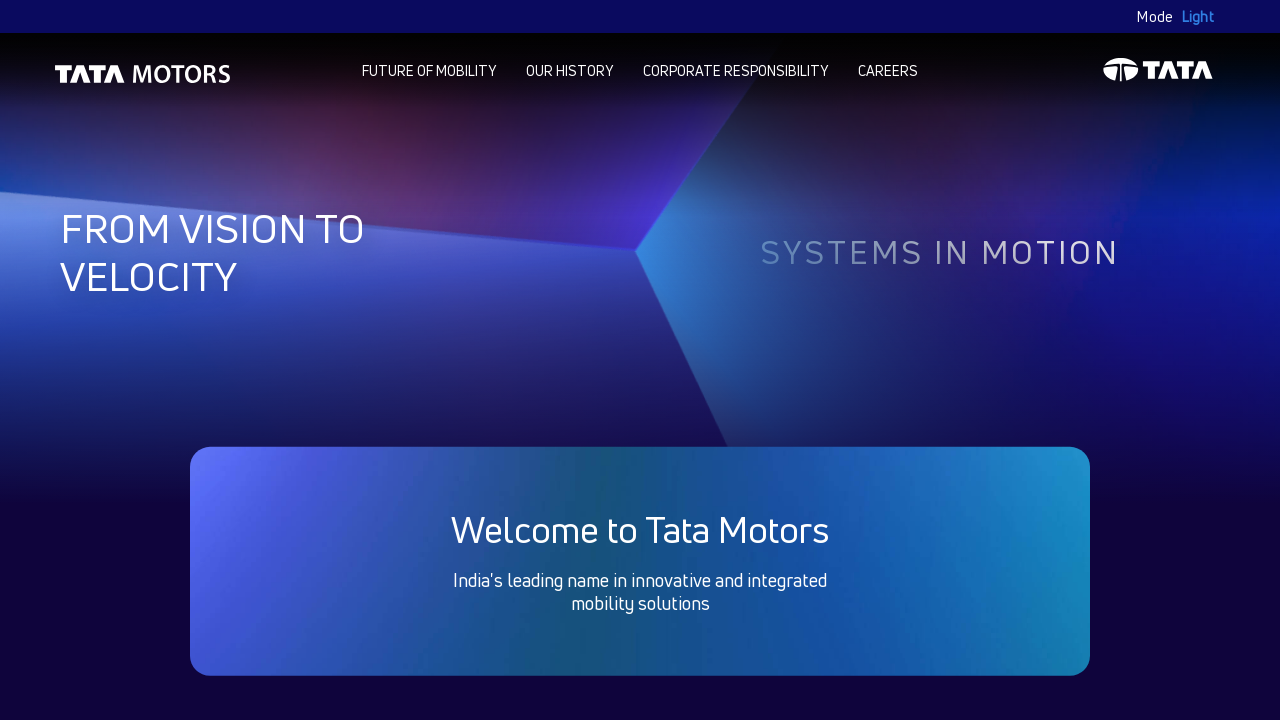

Verified body element is present on Tata Motors page
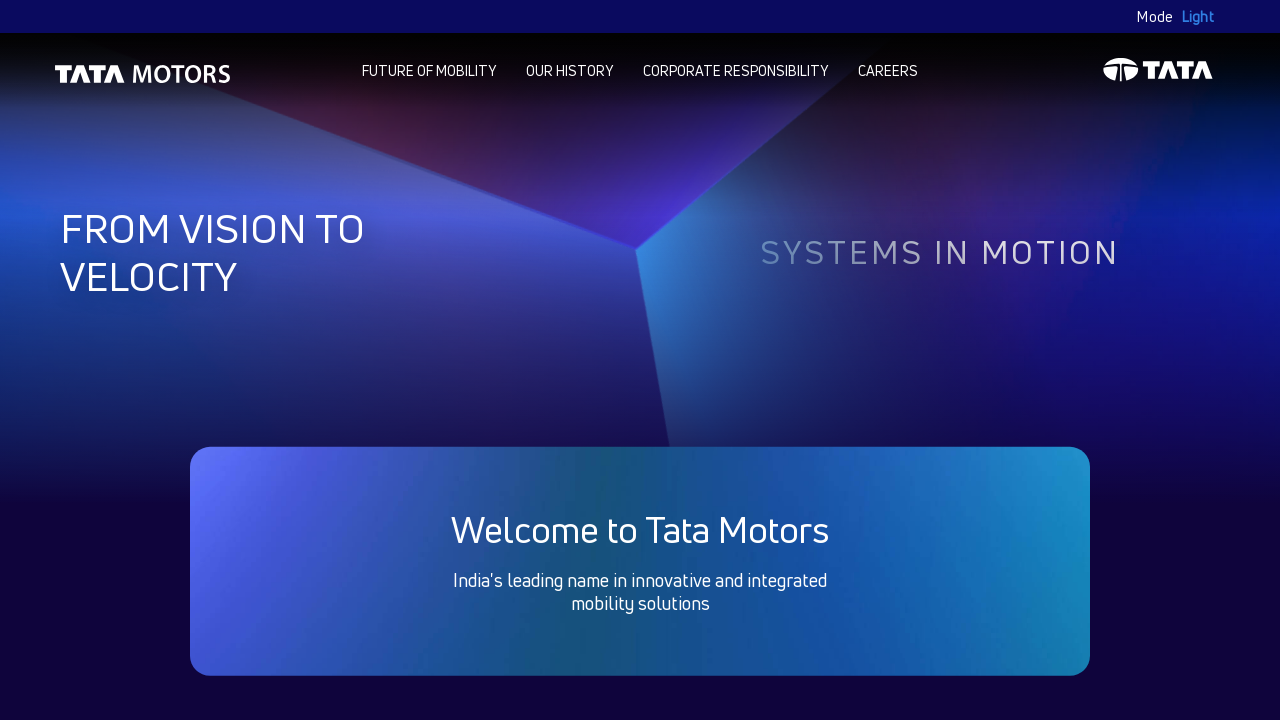

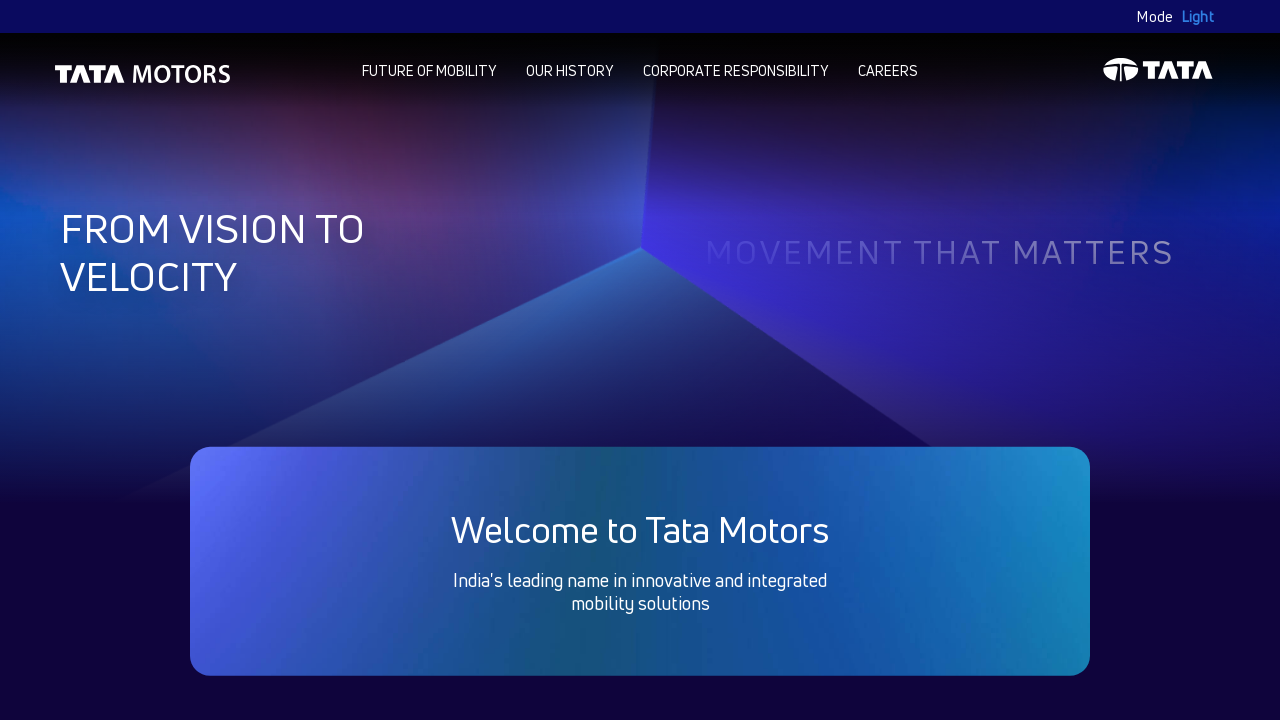